Tests adding multiple different items to the cart - one item with single increment and another with double increment

Starting URL: https://rahulshettyacademy.com/seleniumPractise/#/

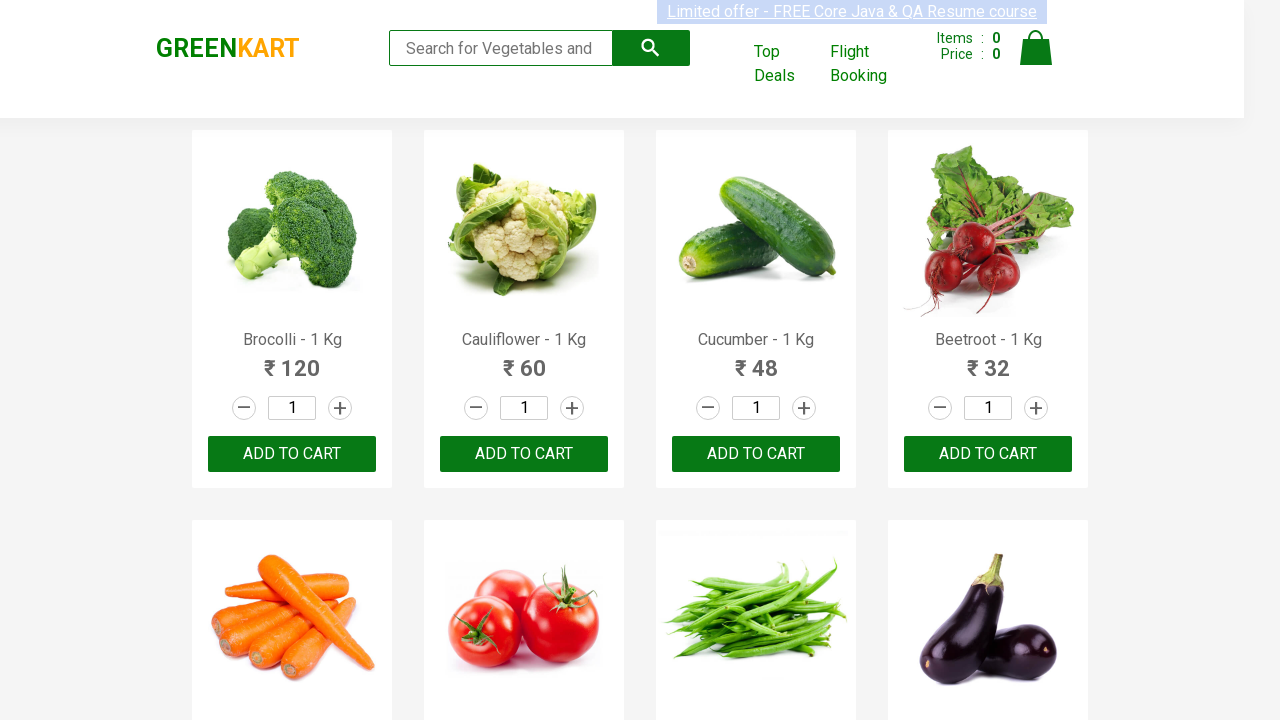

Clicked increment button for 6th product at (572, 360) on a.increment >> nth=5
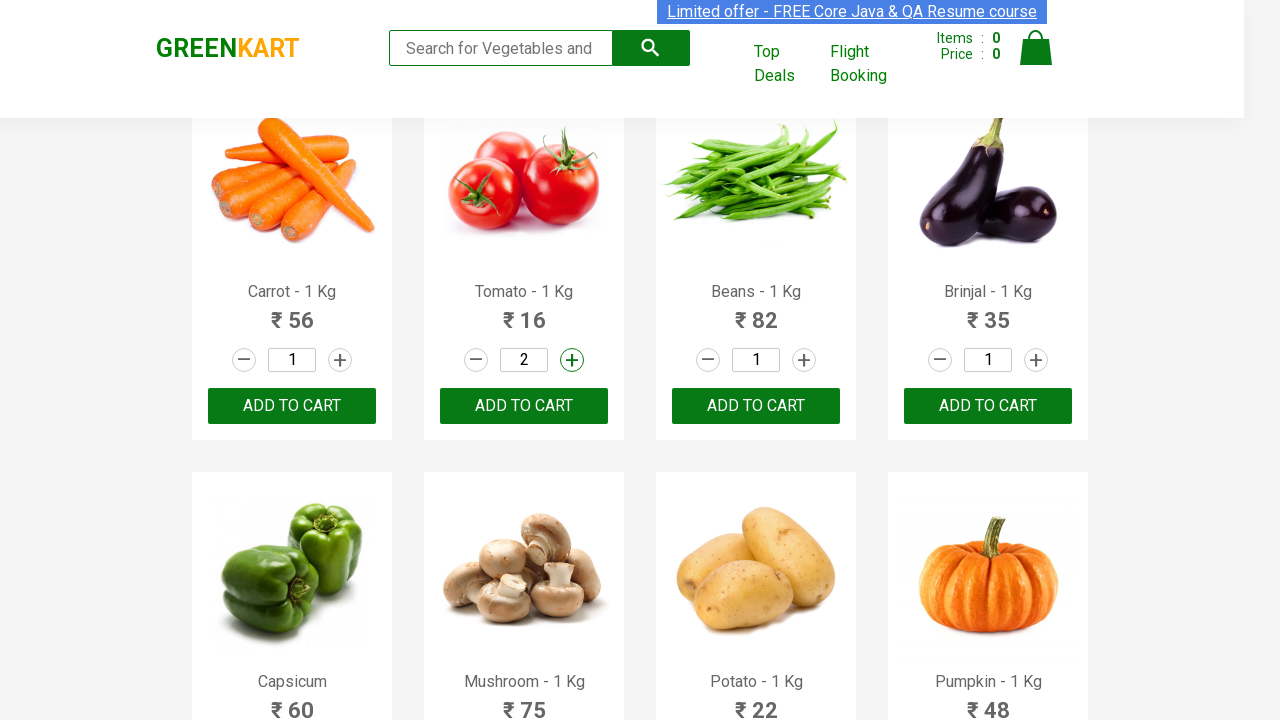

Clicked add to cart button for 6th product at (524, 406) on div.product-action >> nth=5
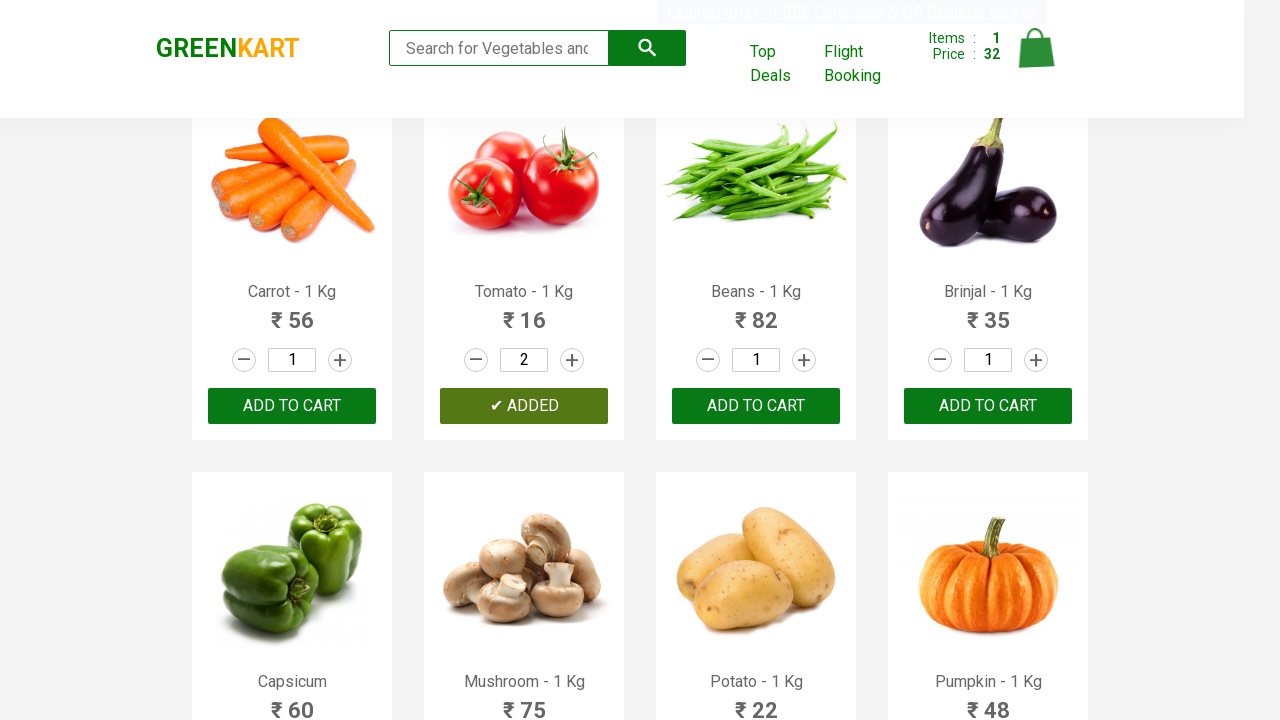

Clicked increment button for 7th product (1st increment) at (804, 360) on a.increment >> nth=6
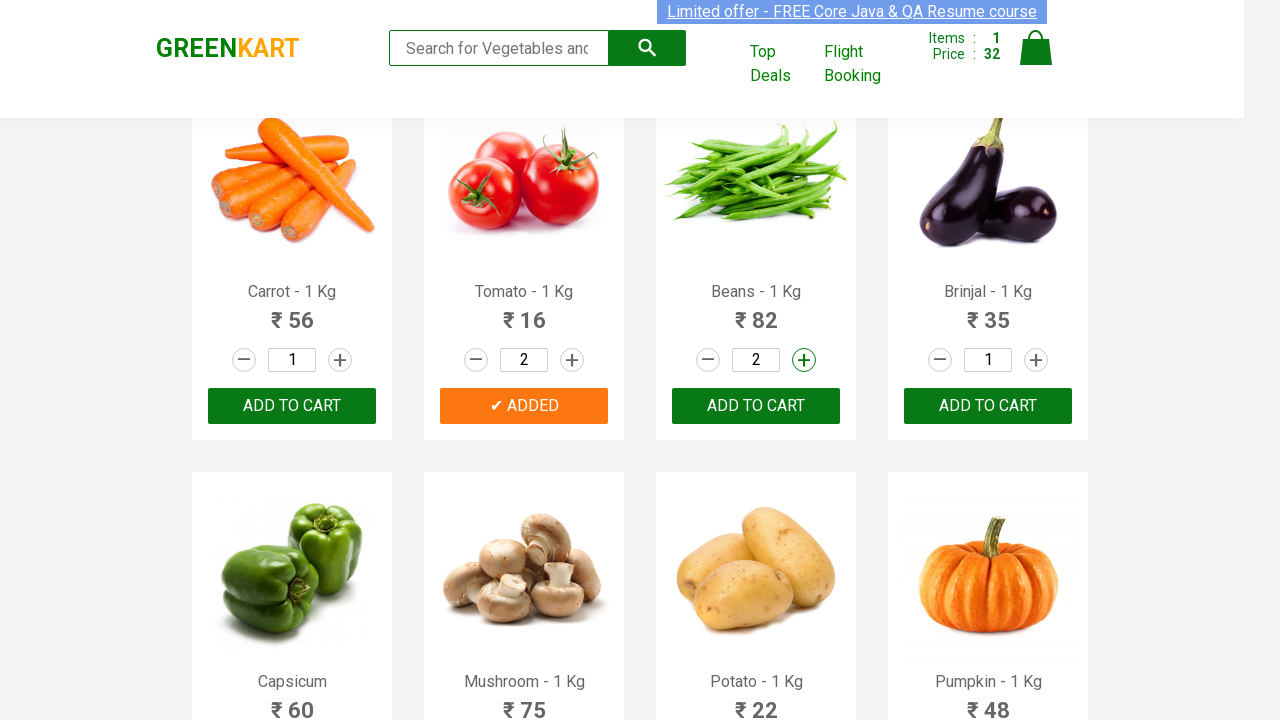

Clicked increment button for 7th product (2nd increment) at (804, 360) on a.increment >> nth=6
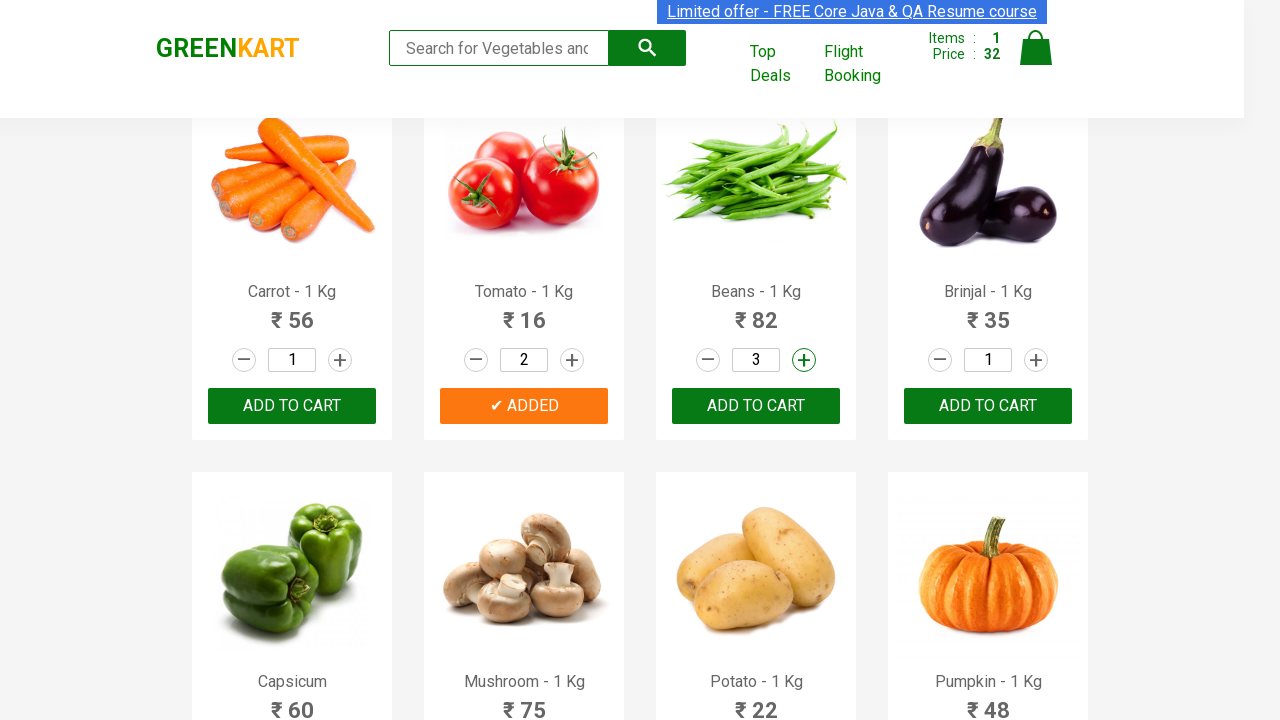

Clicked add to cart button for 7th product at (756, 406) on div.product-action >> nth=6
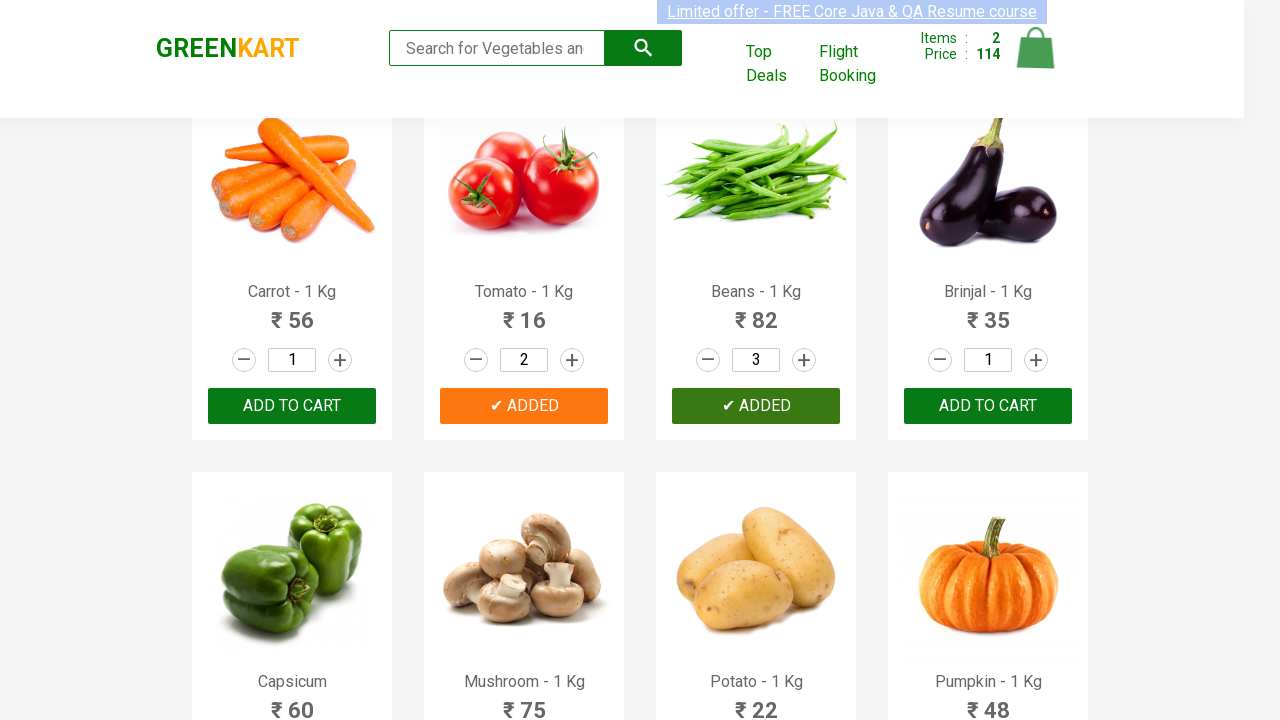

Verified cart info is displayed showing 2 items
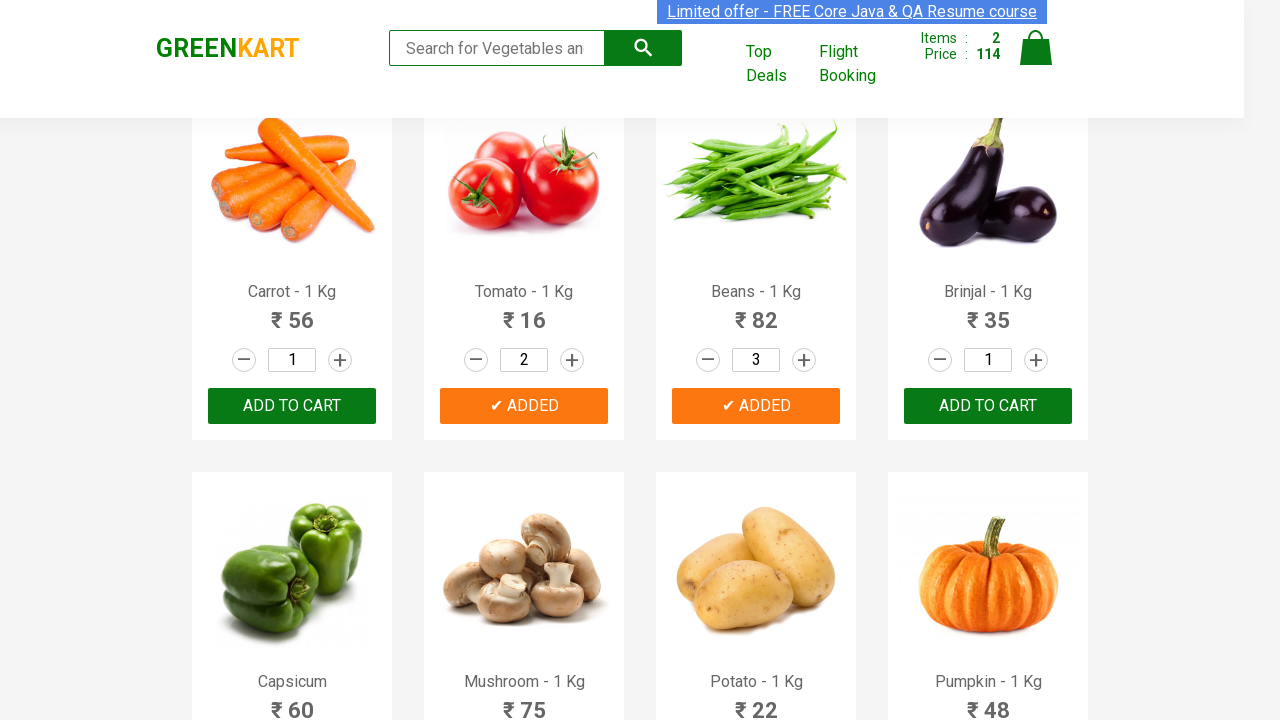

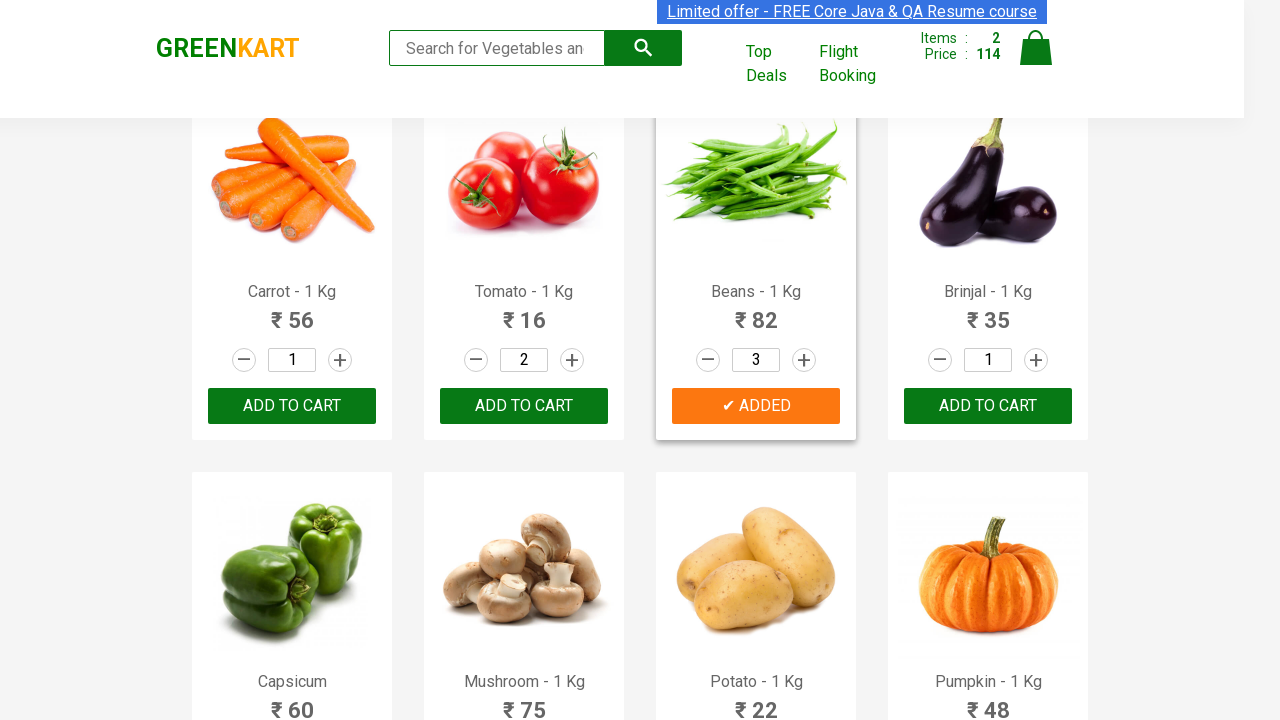